Tests marking all todo items as completed using the "Mark all as complete" checkbox after creating default todos.

Starting URL: https://demo.playwright.dev/todomvc

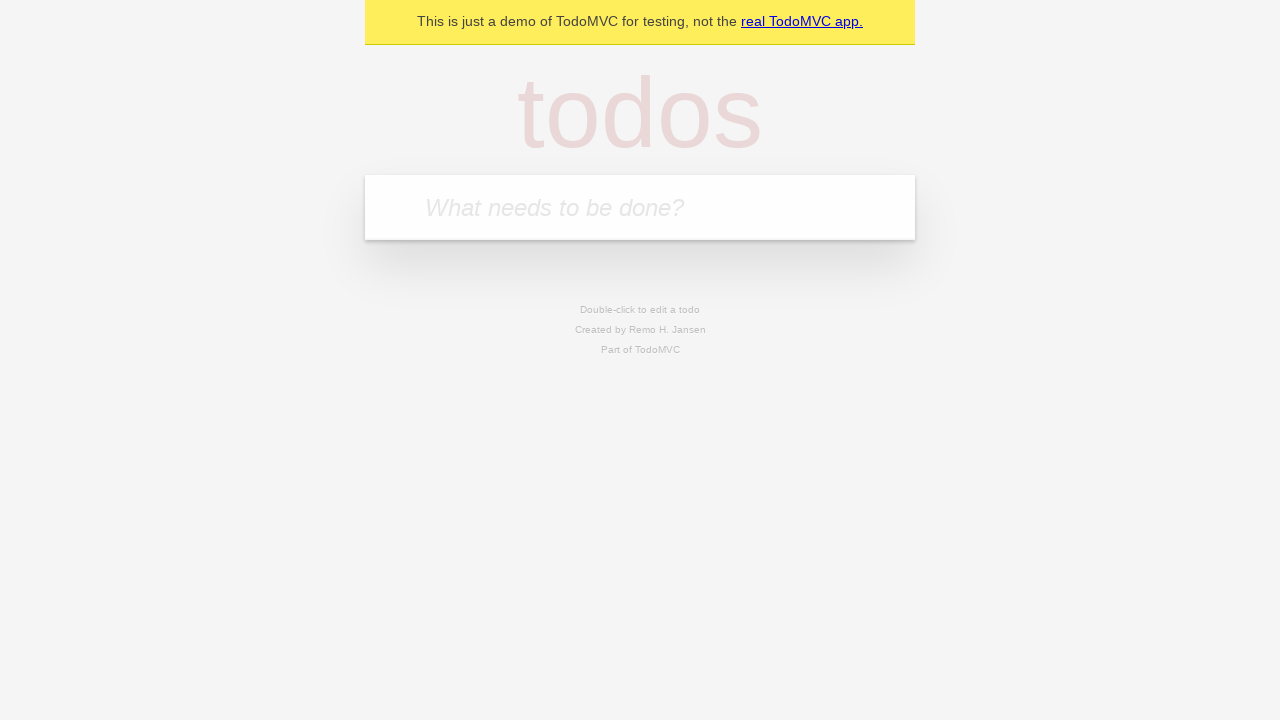

Filled todo input with 'buy some cheese' on internal:attr=[placeholder="What needs to be done?"i]
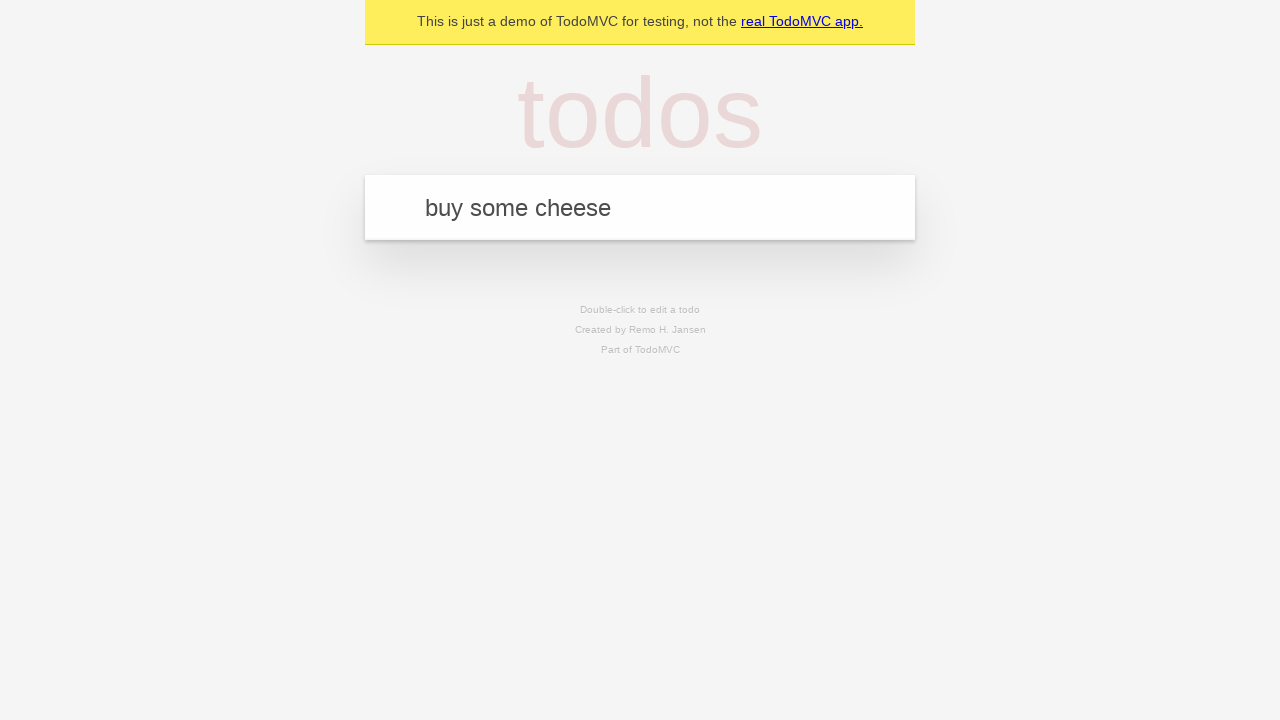

Pressed Enter to create first todo item on internal:attr=[placeholder="What needs to be done?"i]
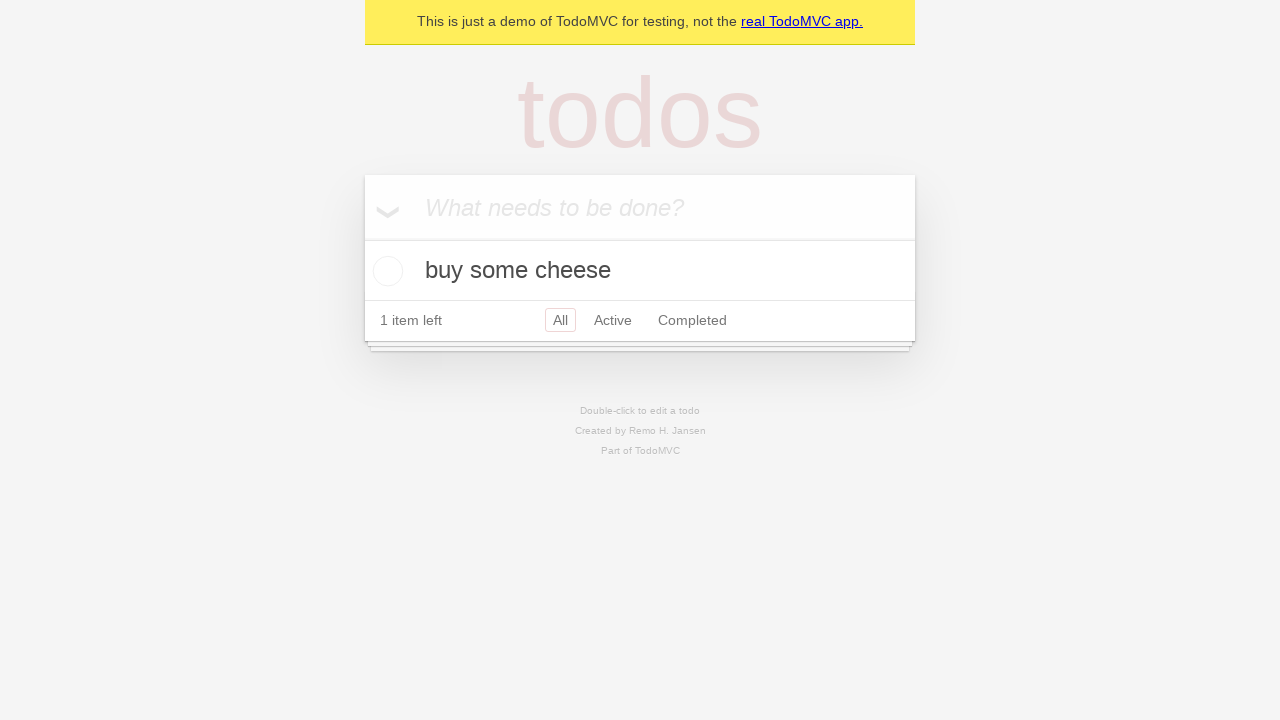

Filled todo input with 'feed the cat' on internal:attr=[placeholder="What needs to be done?"i]
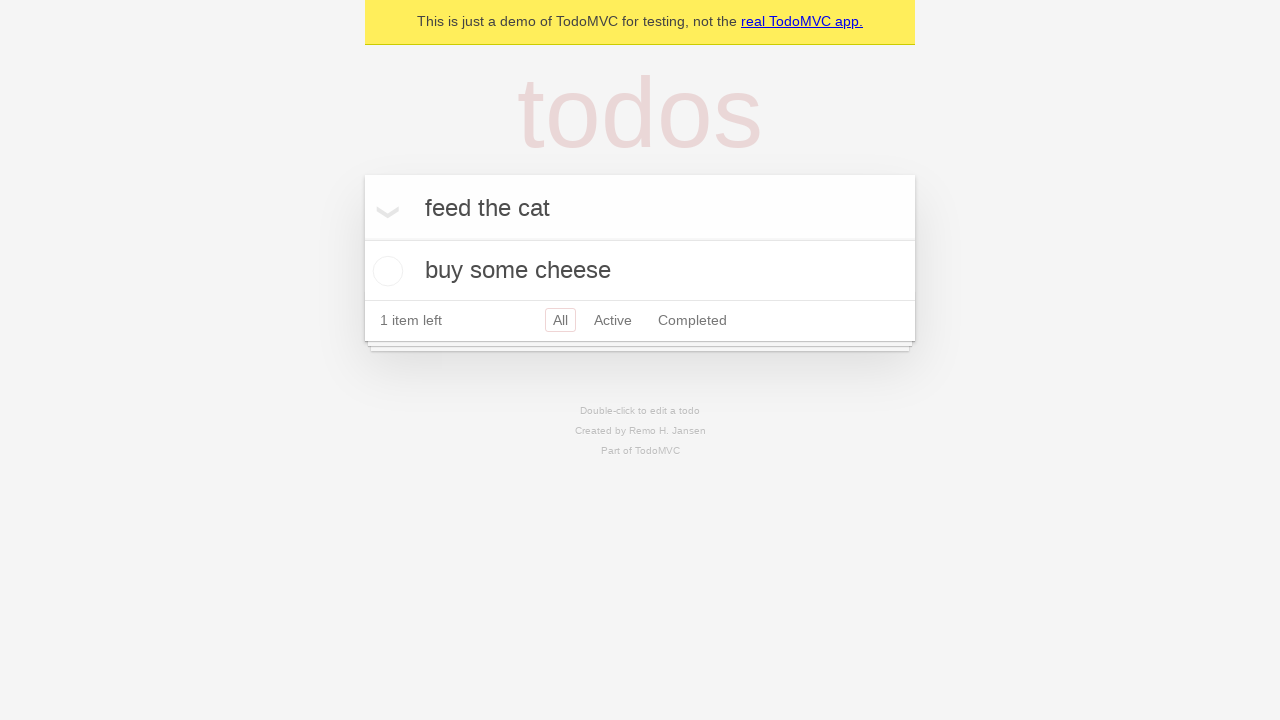

Pressed Enter to create second todo item on internal:attr=[placeholder="What needs to be done?"i]
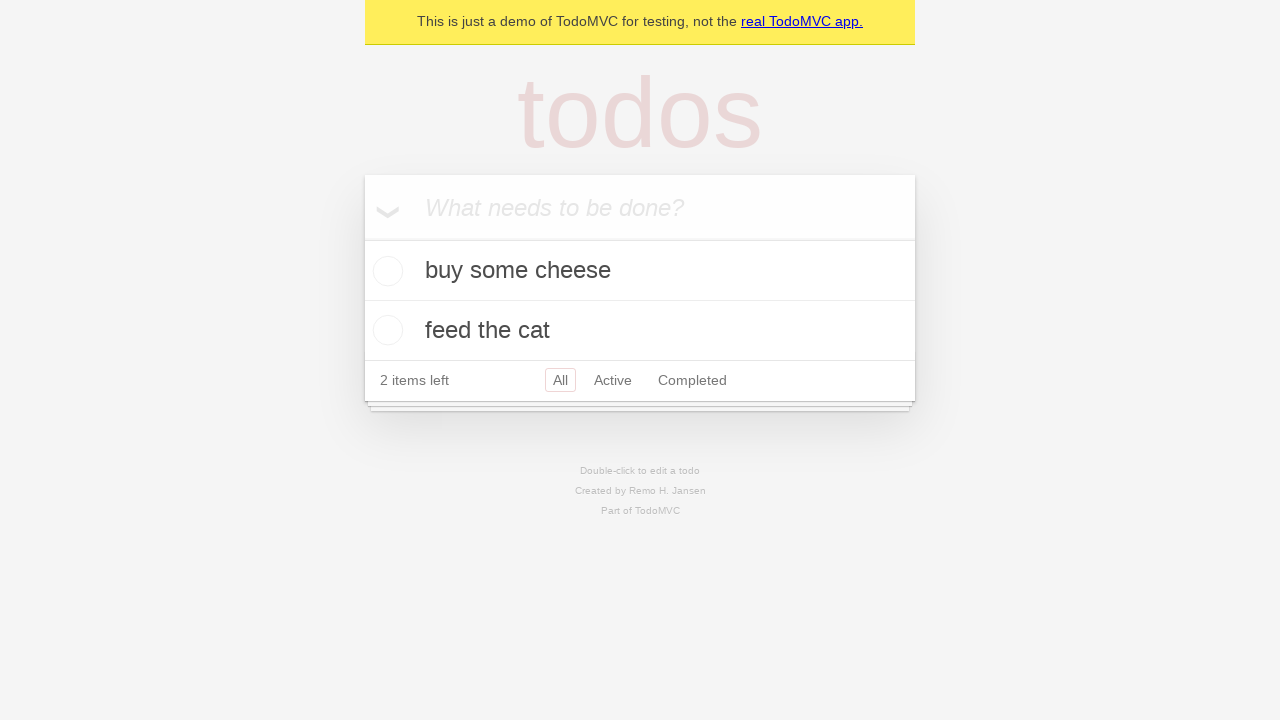

Filled todo input with 'book a doctors appointment' on internal:attr=[placeholder="What needs to be done?"i]
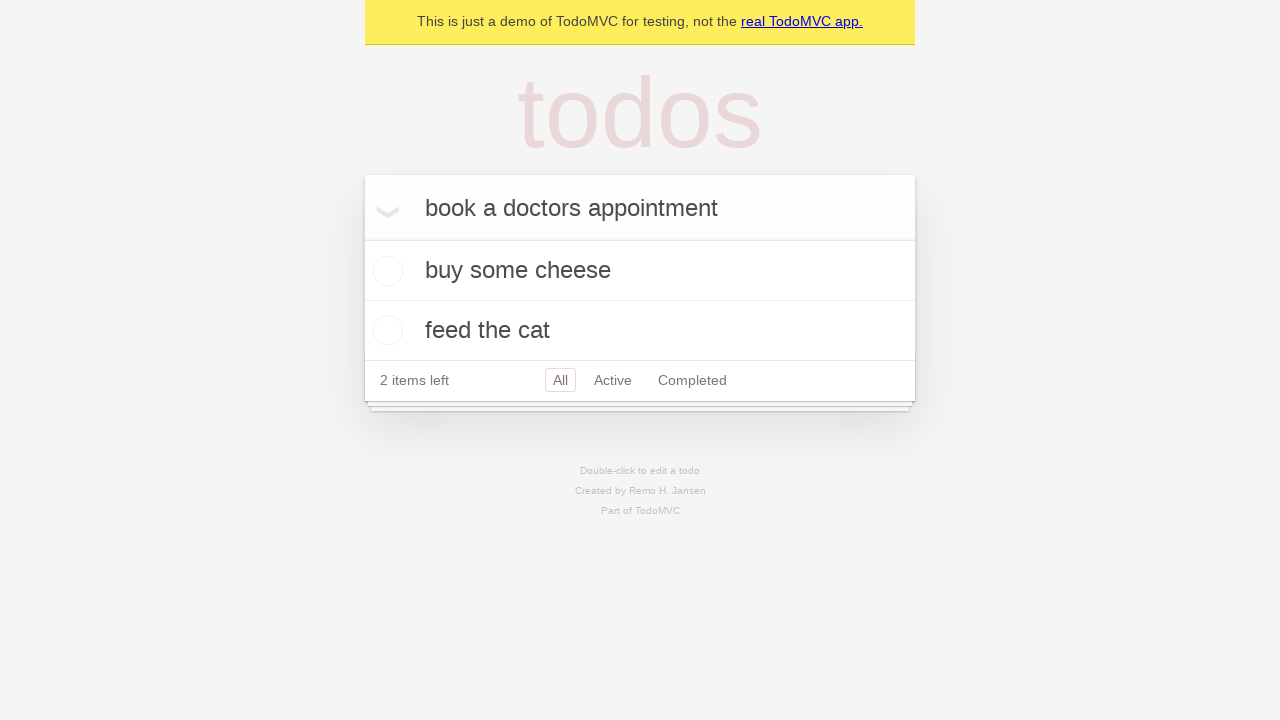

Pressed Enter to create third todo item on internal:attr=[placeholder="What needs to be done?"i]
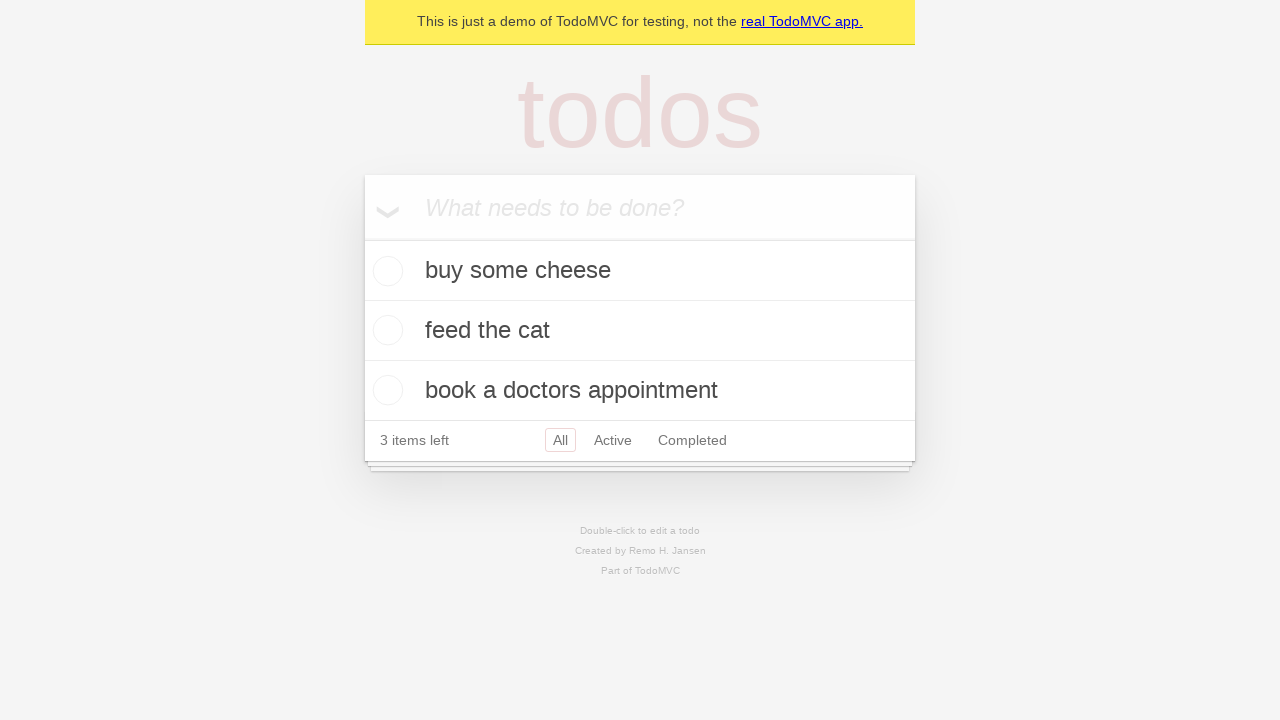

Checked 'Mark all as complete' checkbox at (362, 238) on internal:label="Mark all as complete"i
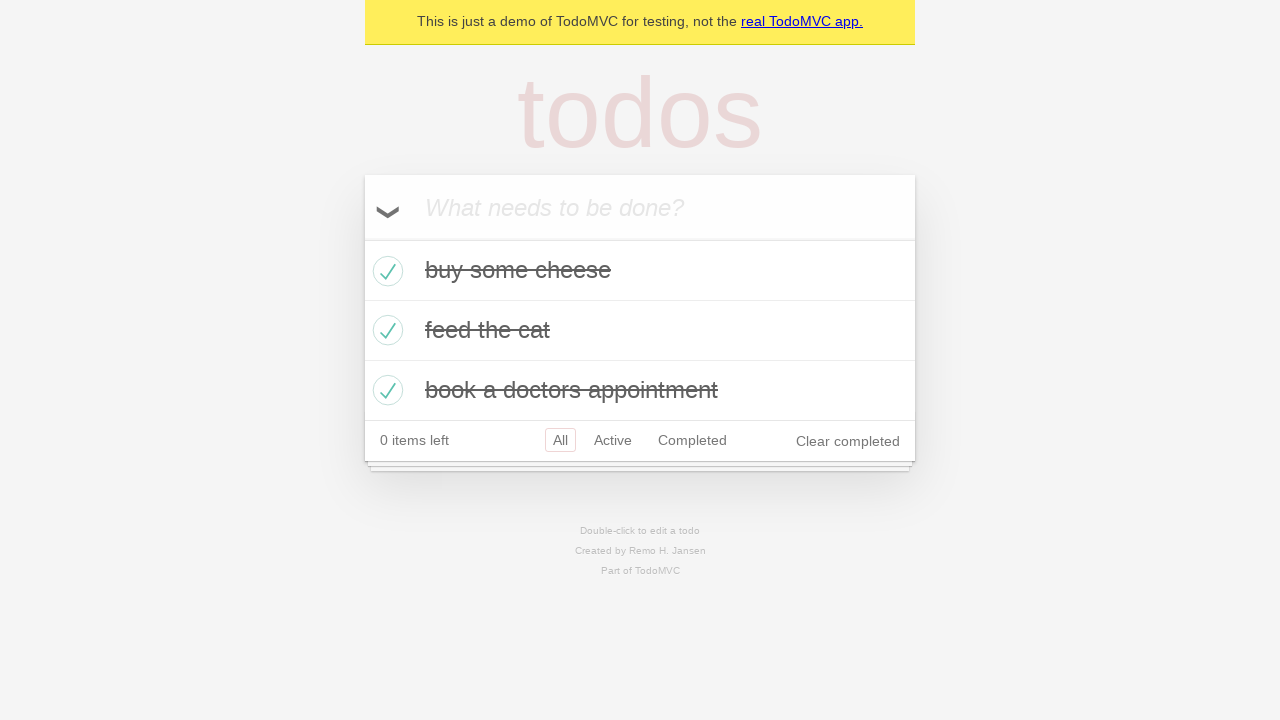

Waited for todo items to be marked as completed
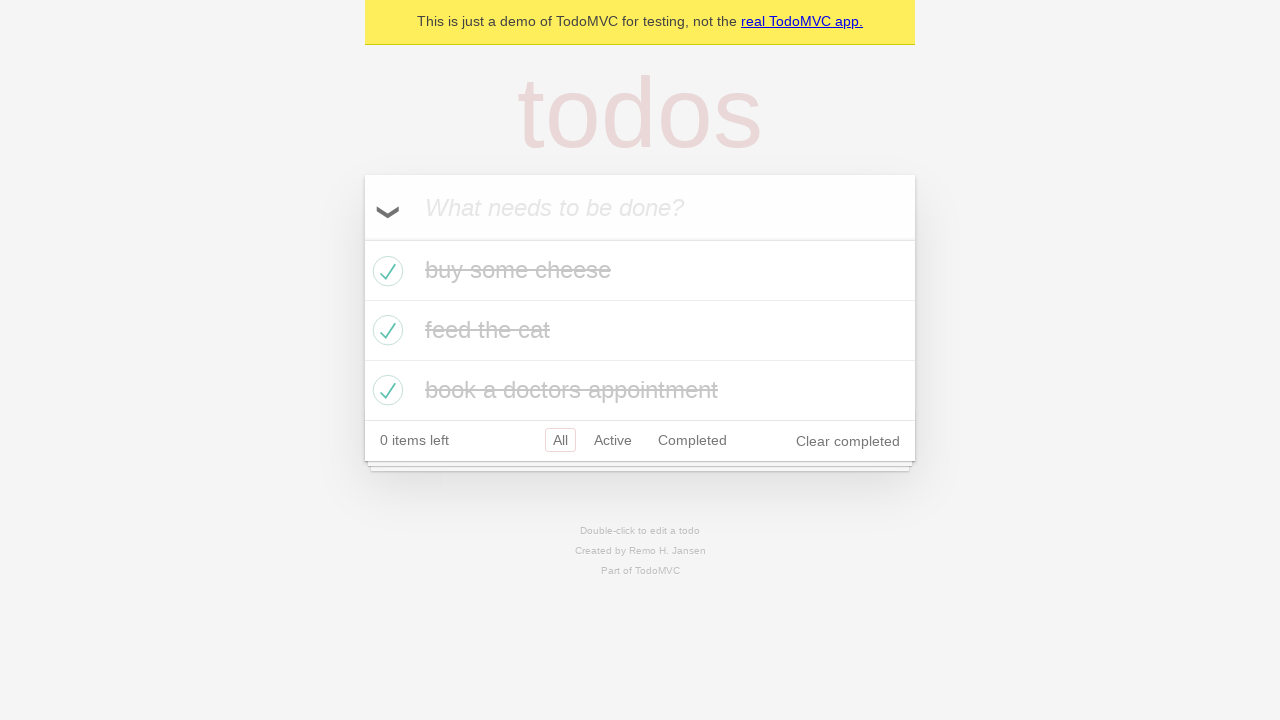

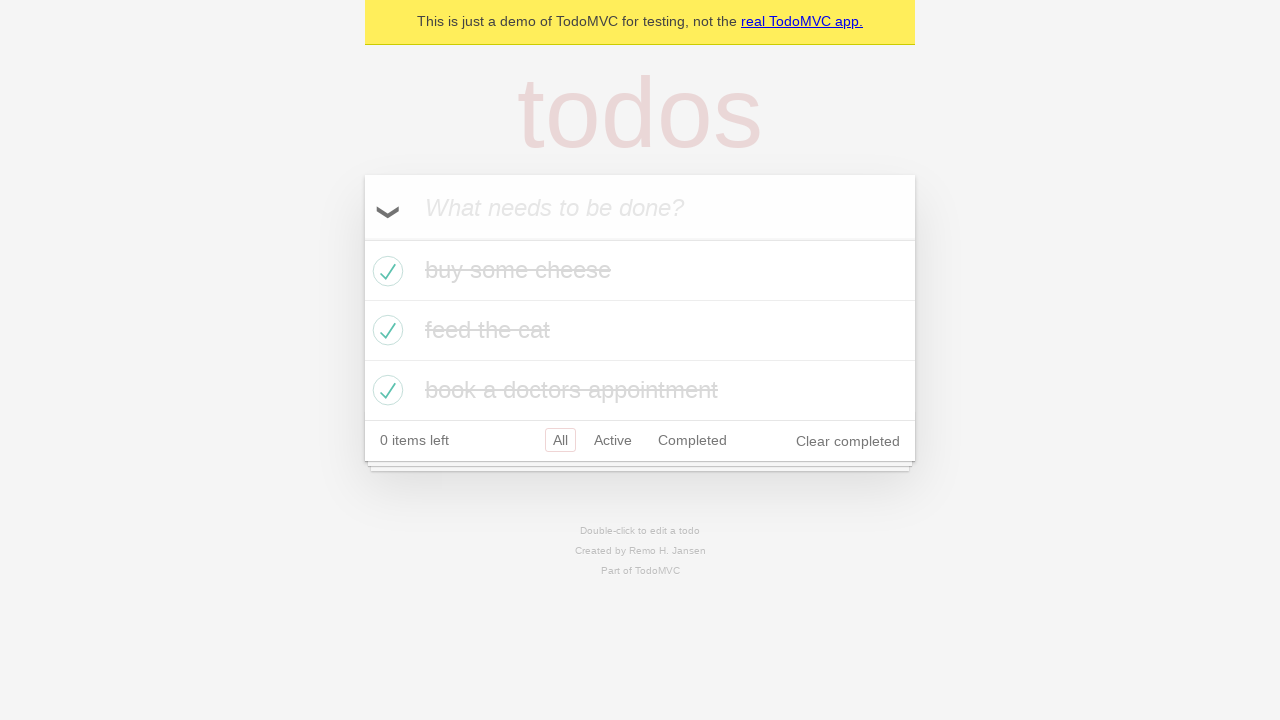